Tests a math challenge form by reading an input value from the page, calculating a mathematical formula (log of absolute value of 12*sin(x)), filling in the answer, checking required checkboxes, and submitting the form.

Starting URL: http://suninjuly.github.io/math.html

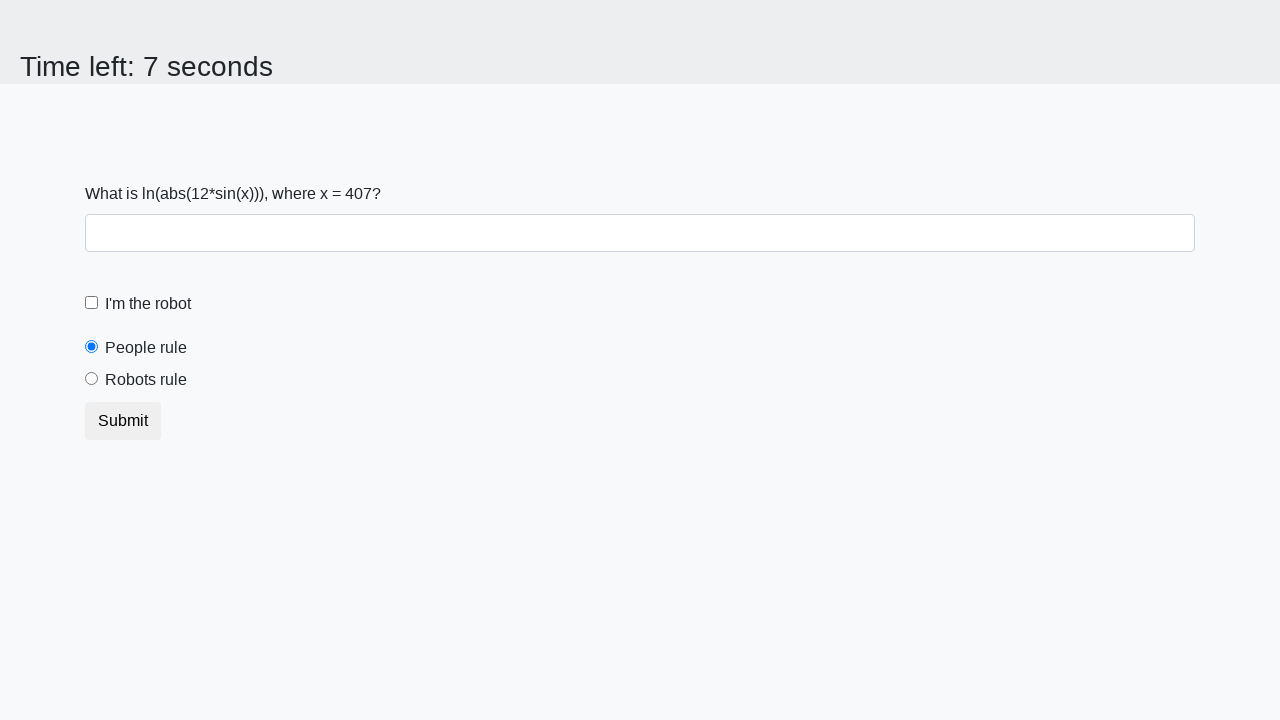

Retrieved input value from #input_value element
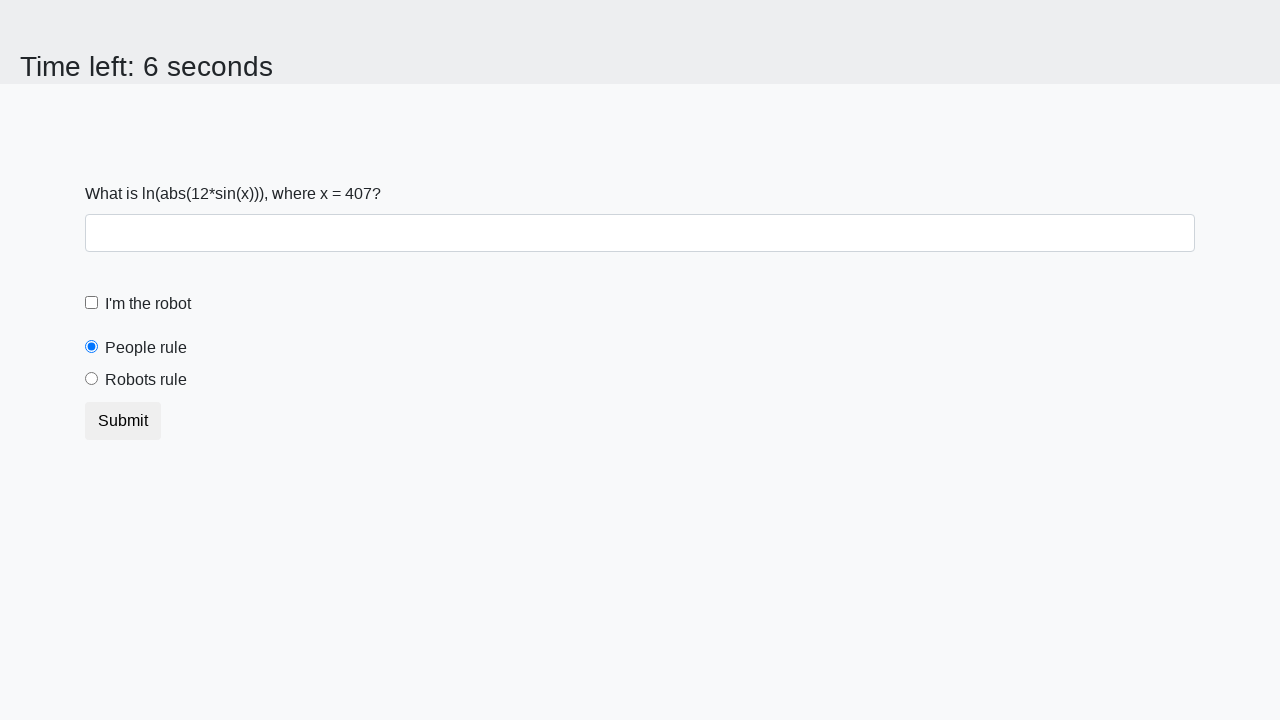

Calculated math formula result: log(abs(12*sin(407))) = 2.4714390456990416
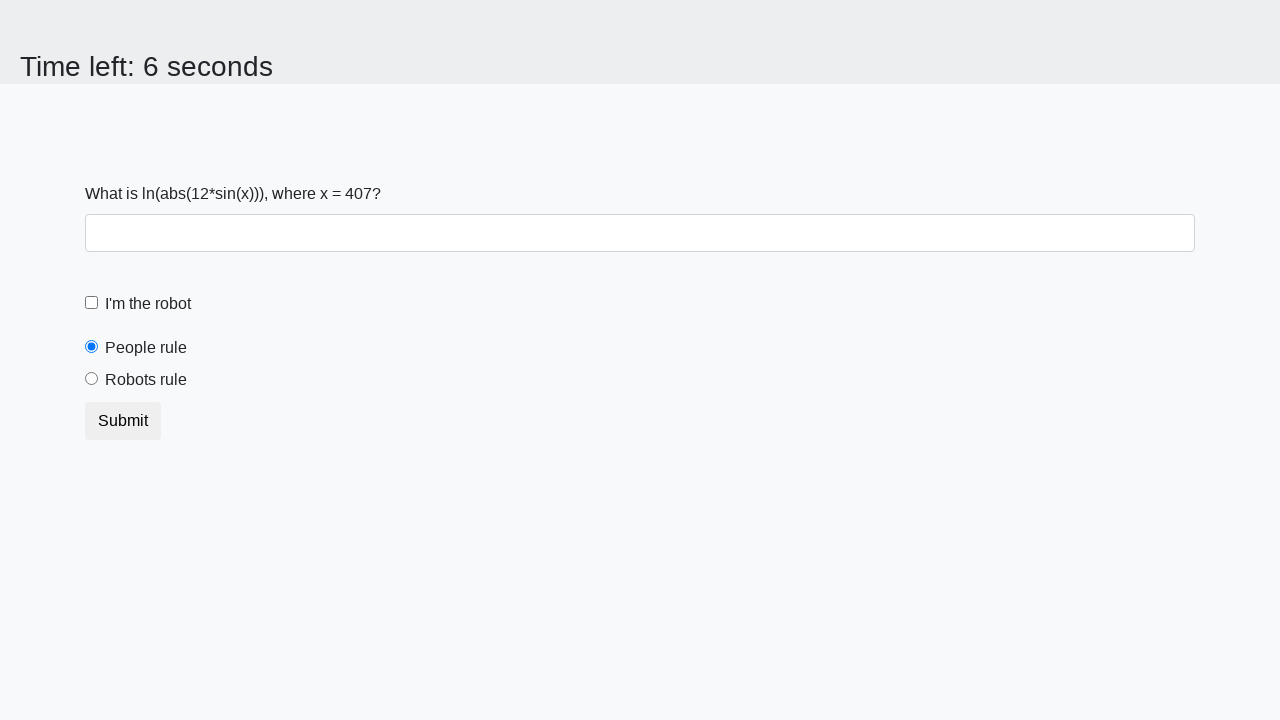

Filled answer field with calculated value: 2.4714390456990416 on #answer
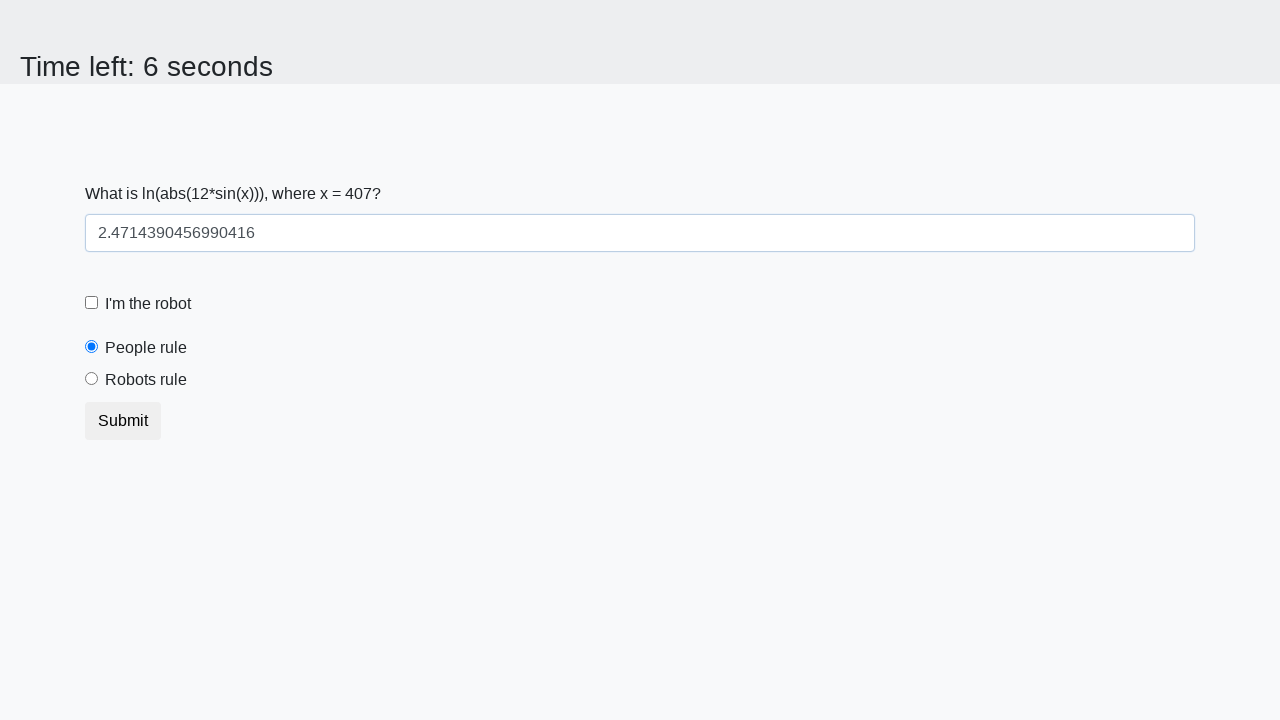

Checked the robot checkbox at (148, 304) on label[for='robotCheckbox']
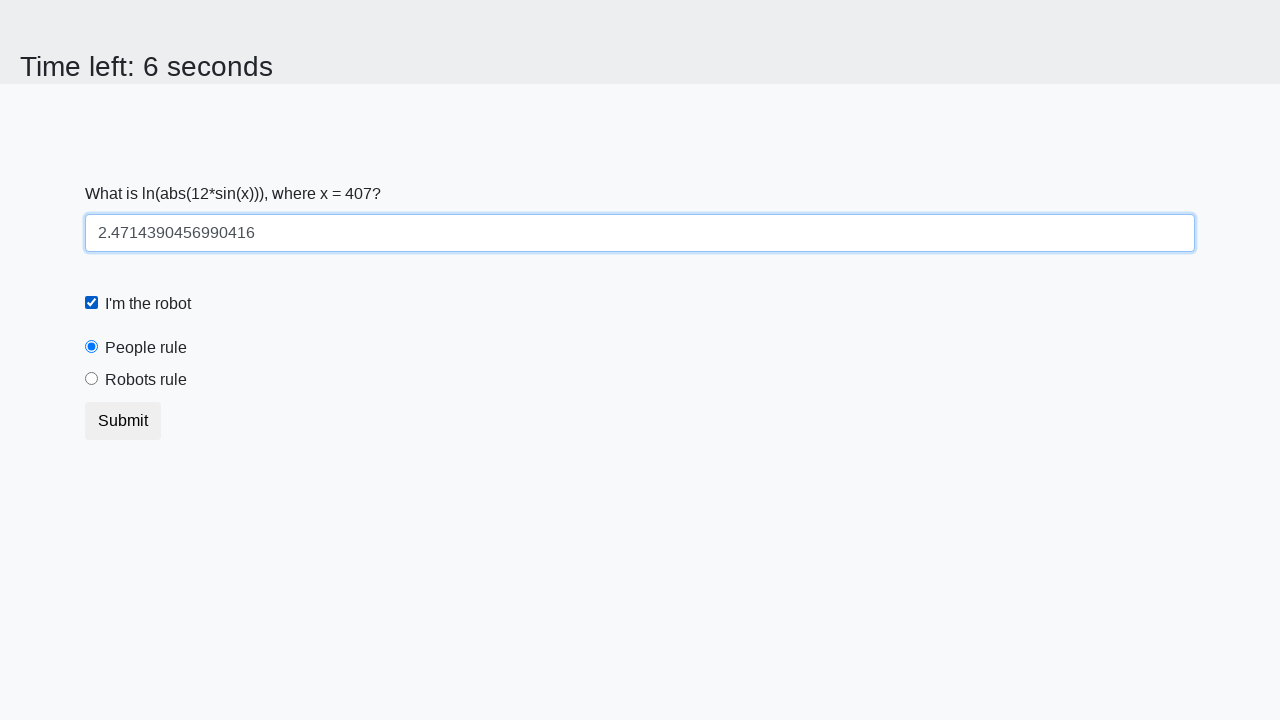

Checked the robots rule checkbox at (146, 380) on label[for='robotsRule']
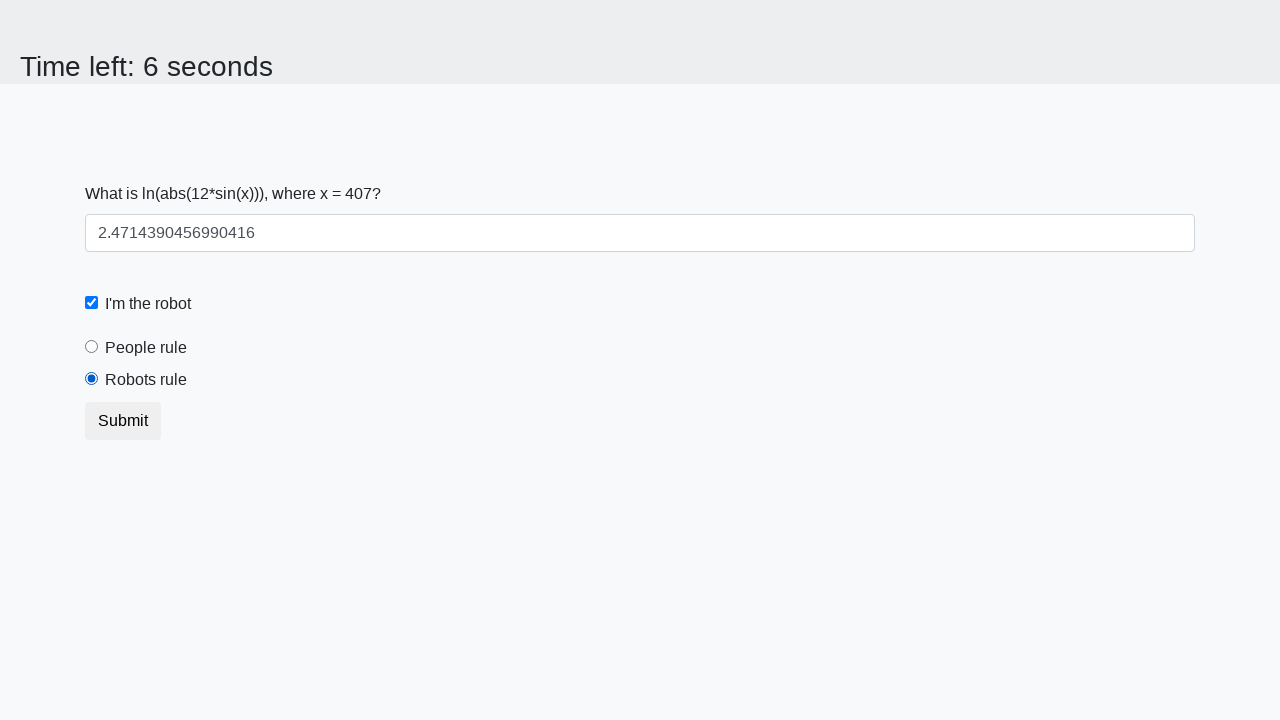

Submitted the form at (123, 421) on [type='submit']
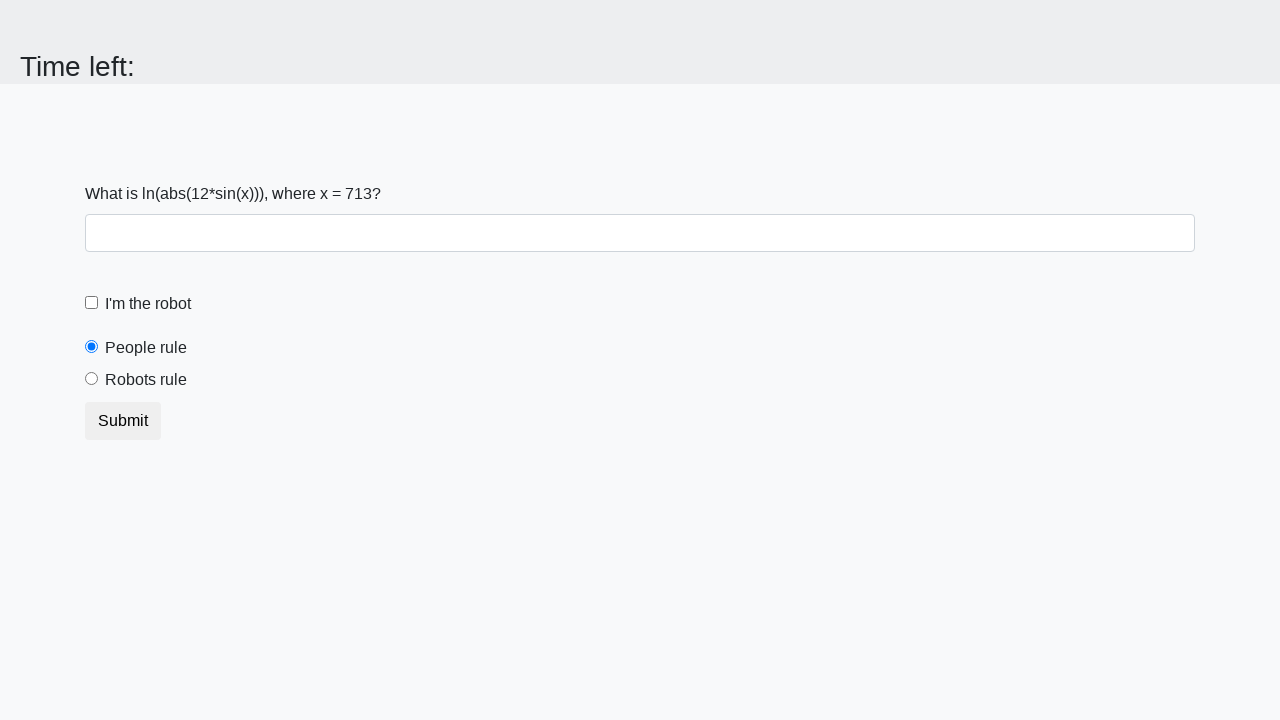

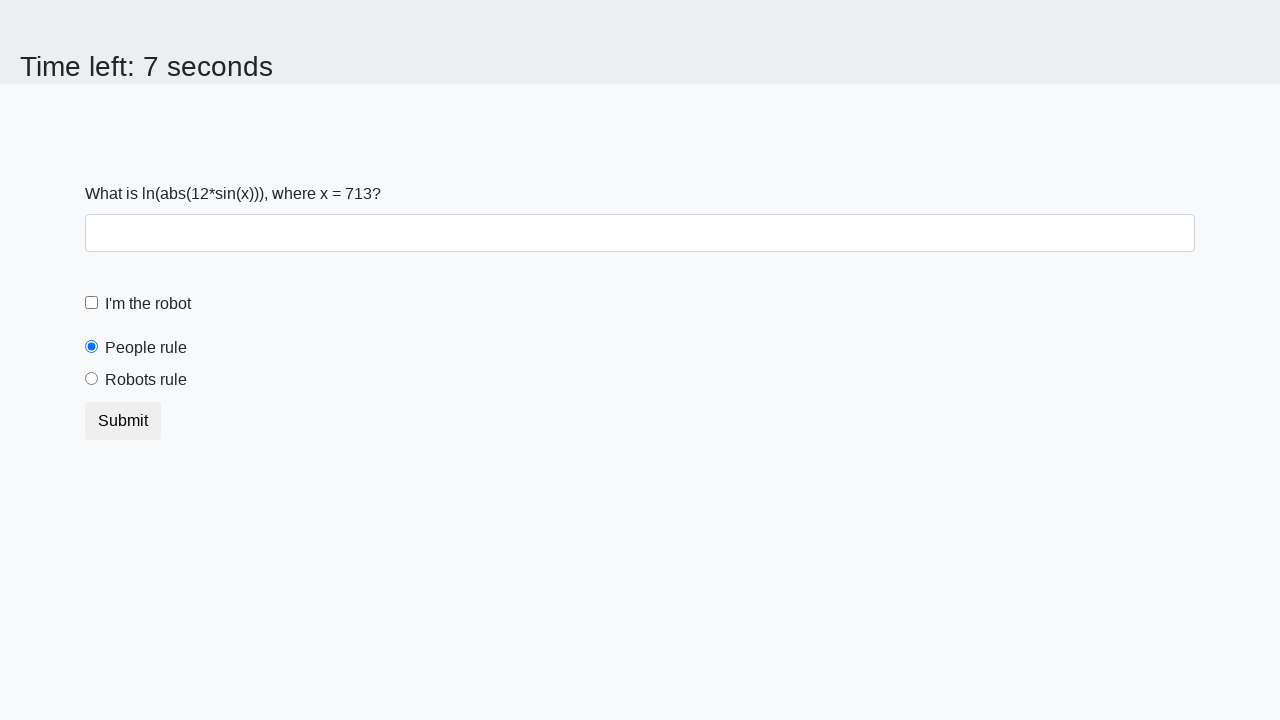